Tests window handling by opening a new window via link click, switching between parent and child windows, and verifying content in each window

Starting URL: https://the-internet.herokuapp.com/windows

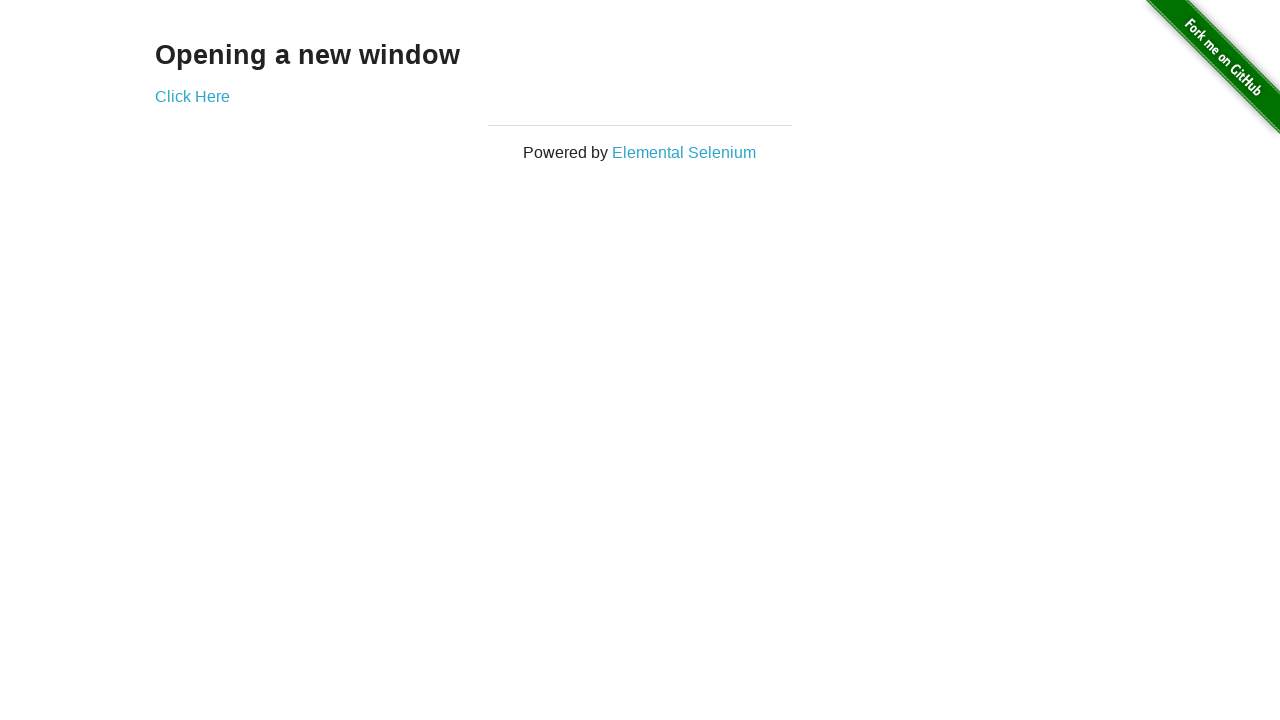

Clicked 'Click Here' link to open new window at (192, 96) on a:text('Click Here')
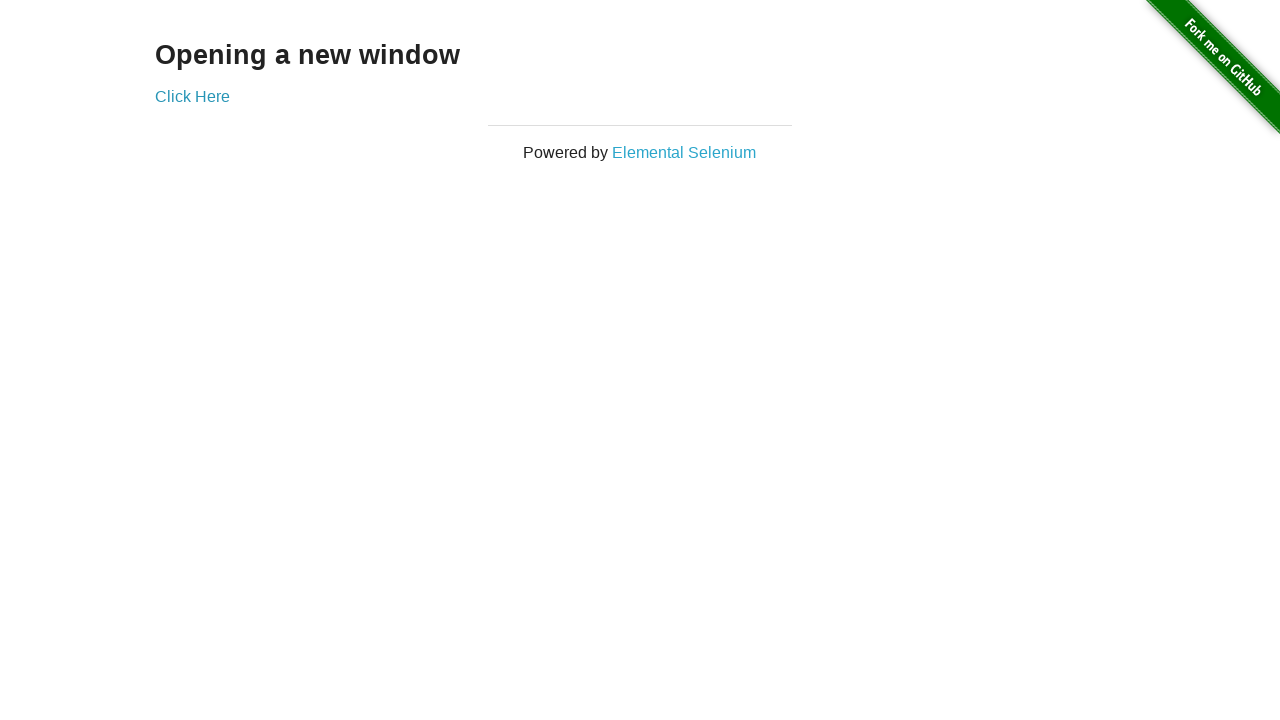

New window opened and captured
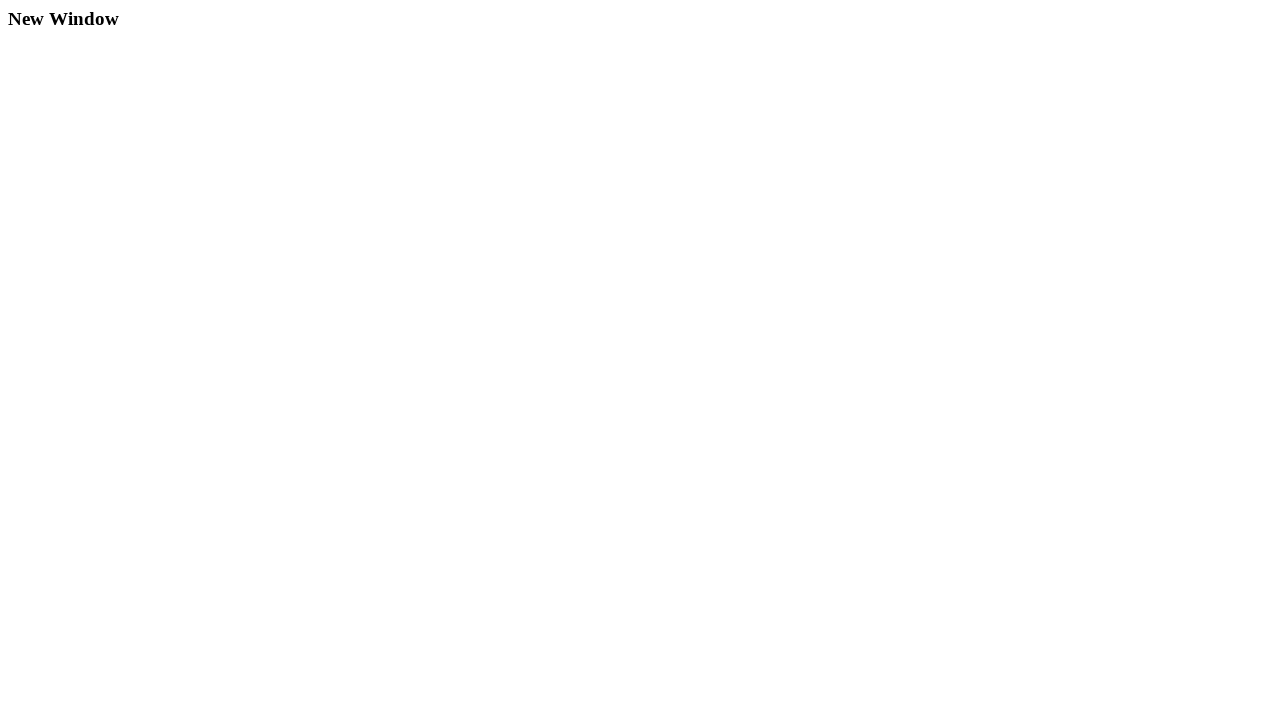

Waited for h3 heading in new window to load
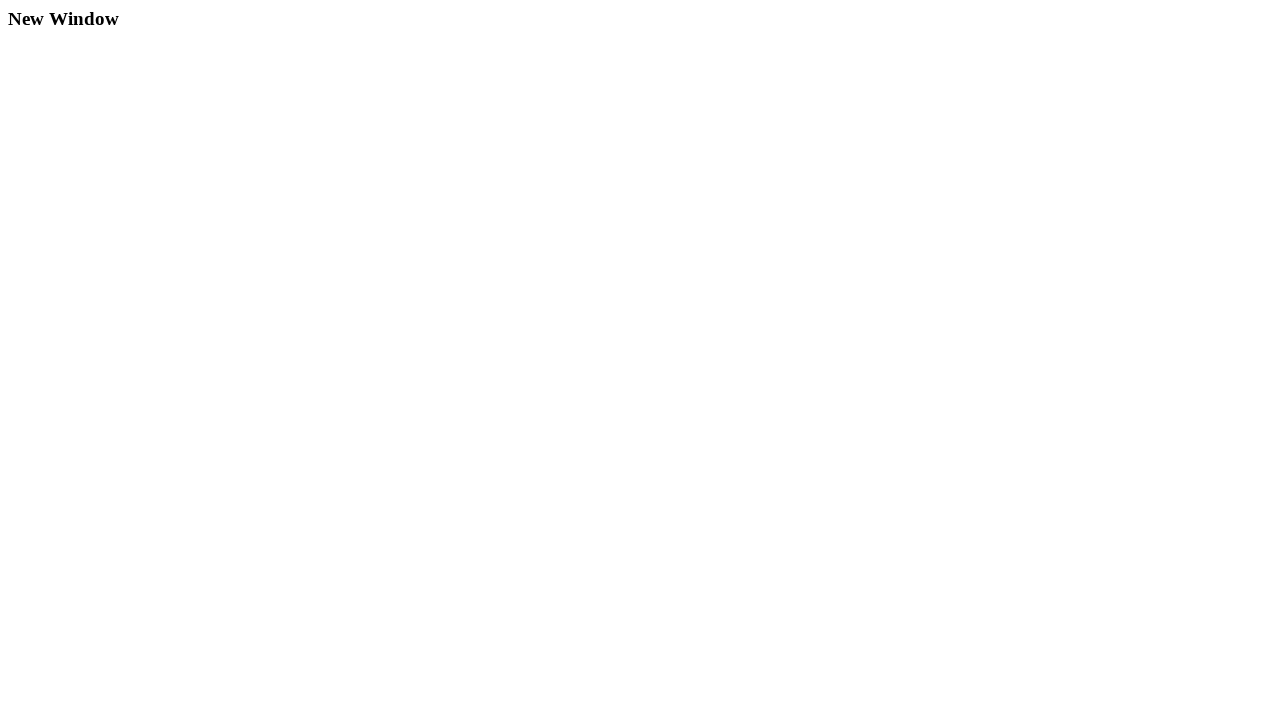

Retrieved and printed text content from h3 heading in new window
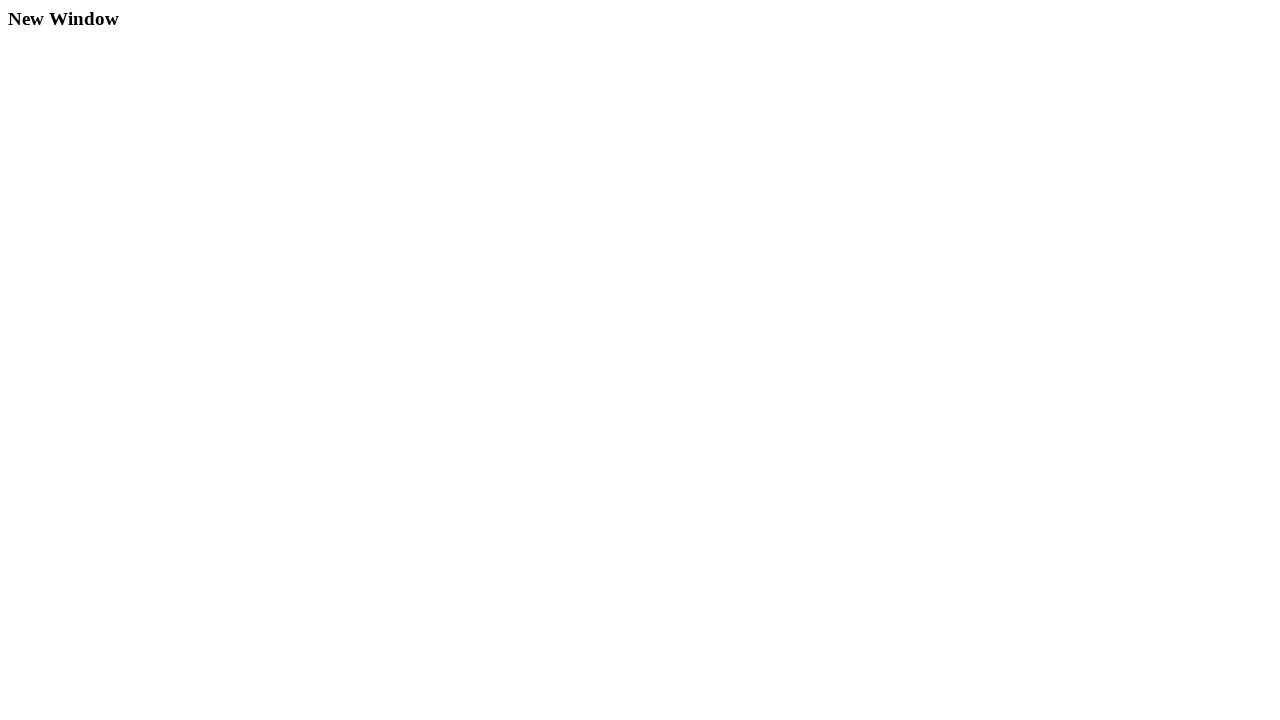

Retrieved and printed text content from h3 heading in original window
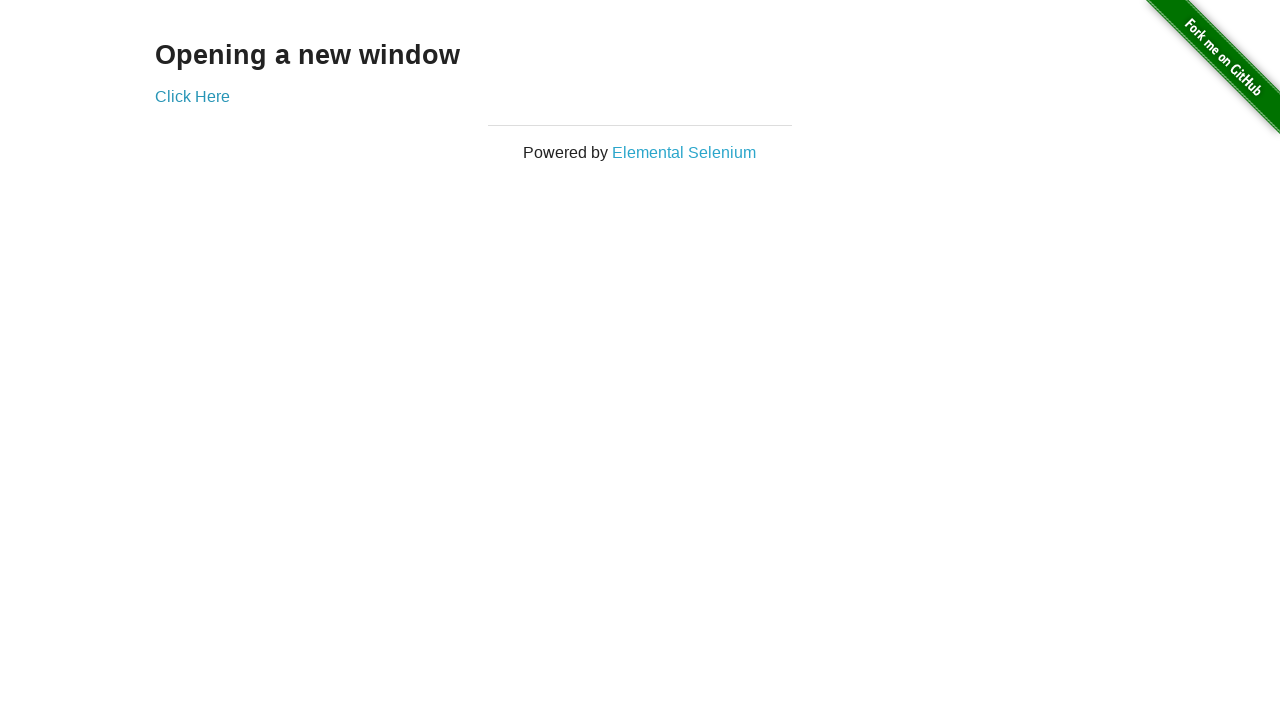

Closed the new window
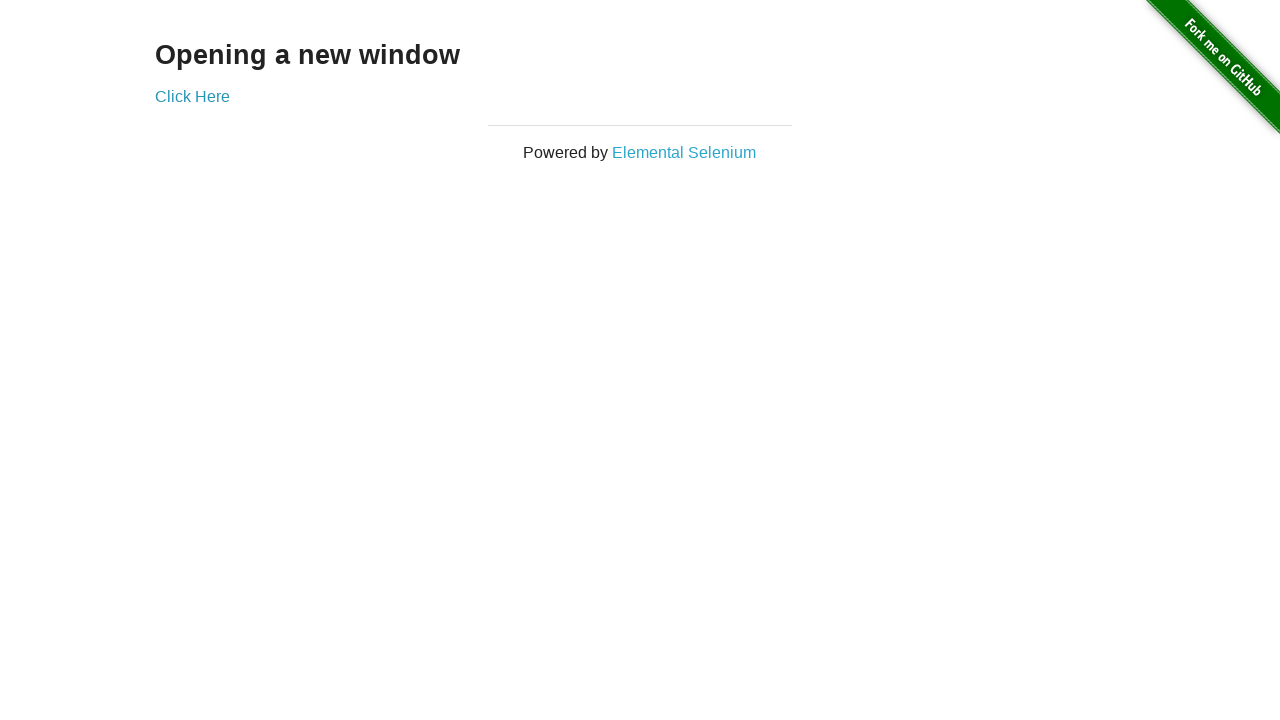

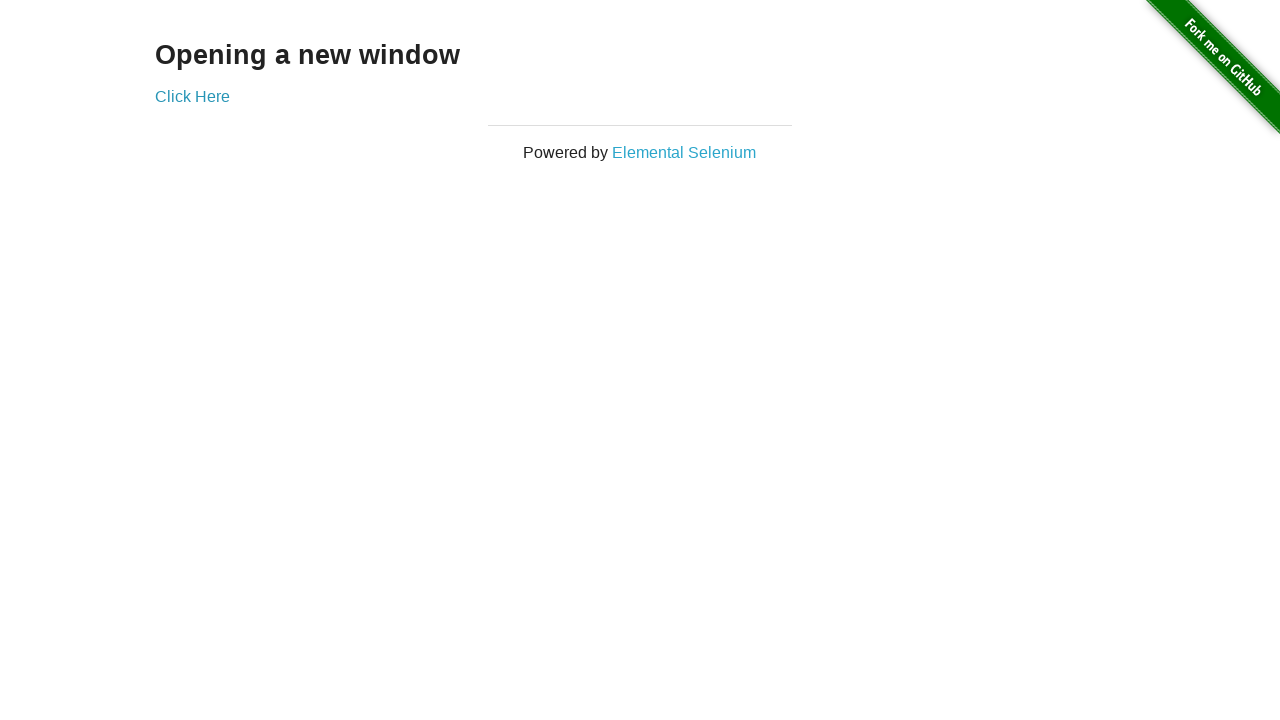